Tests file upload functionality by navigating to a file upload page and interacting with the file input element to upload a file.

Starting URL: https://testeroprogramowania.github.io/selenium/fileupload.html

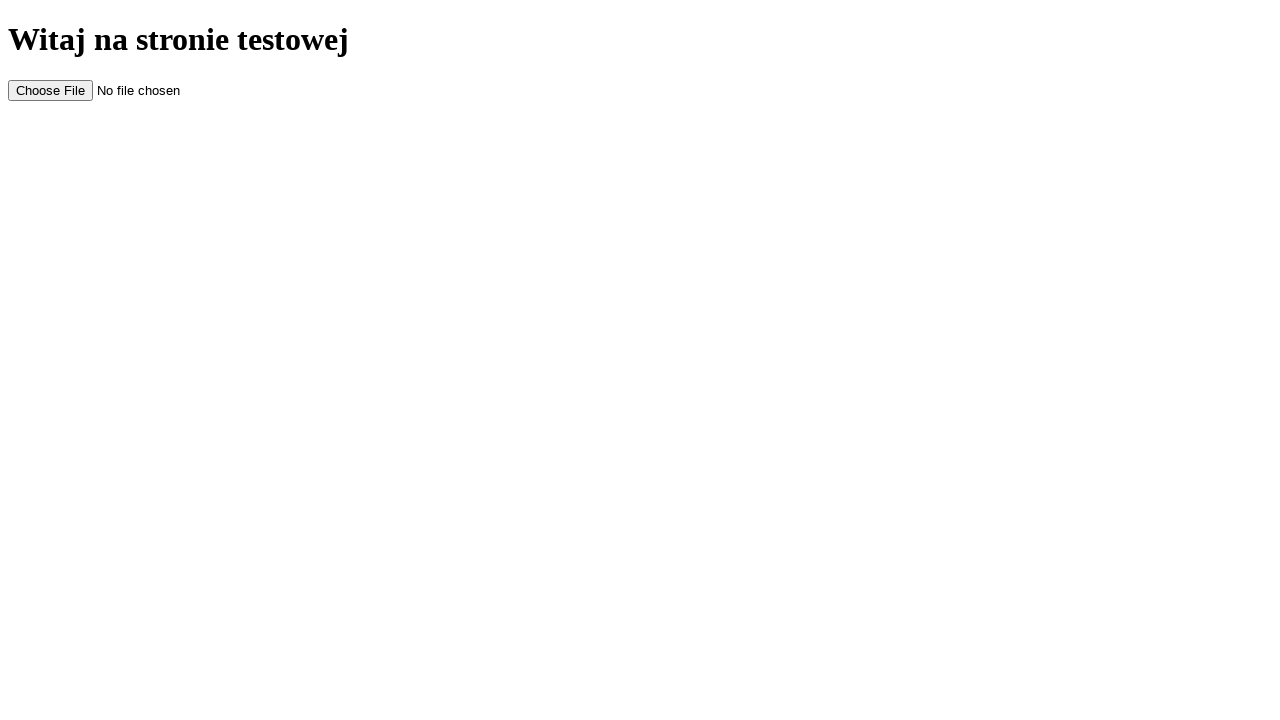

Waited for file upload input element to be visible
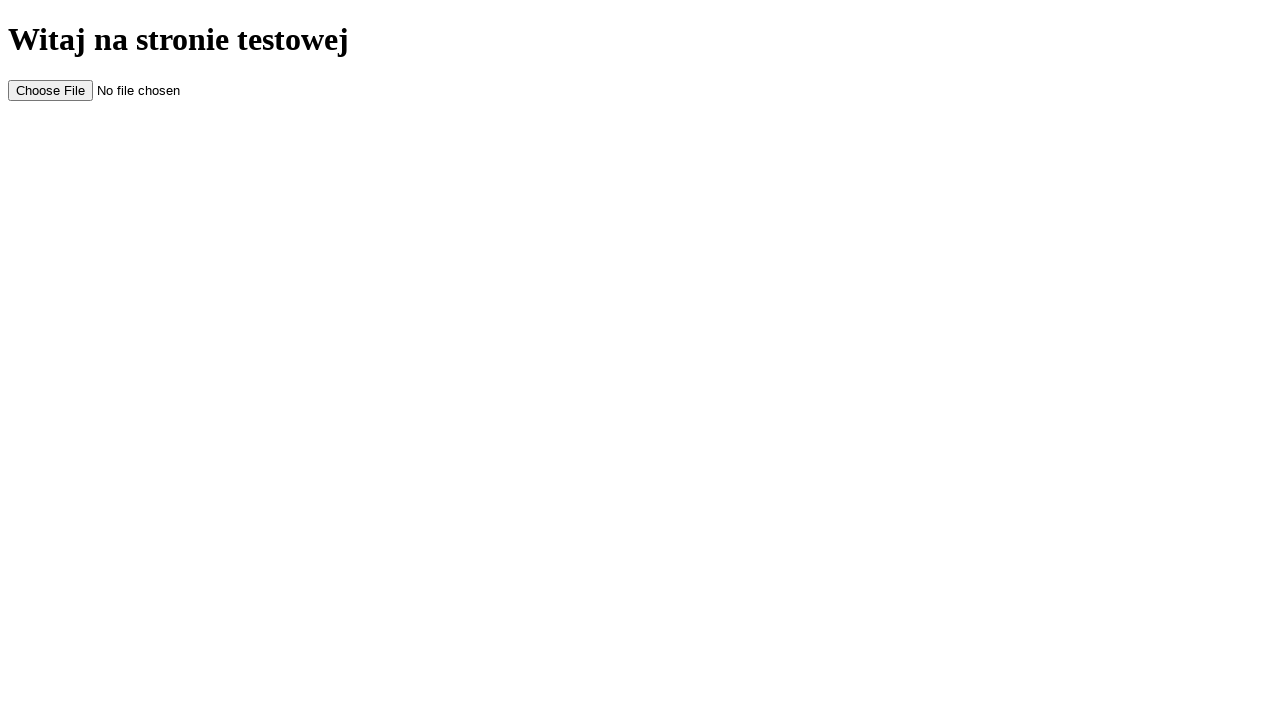

Created temporary JSON test file for upload
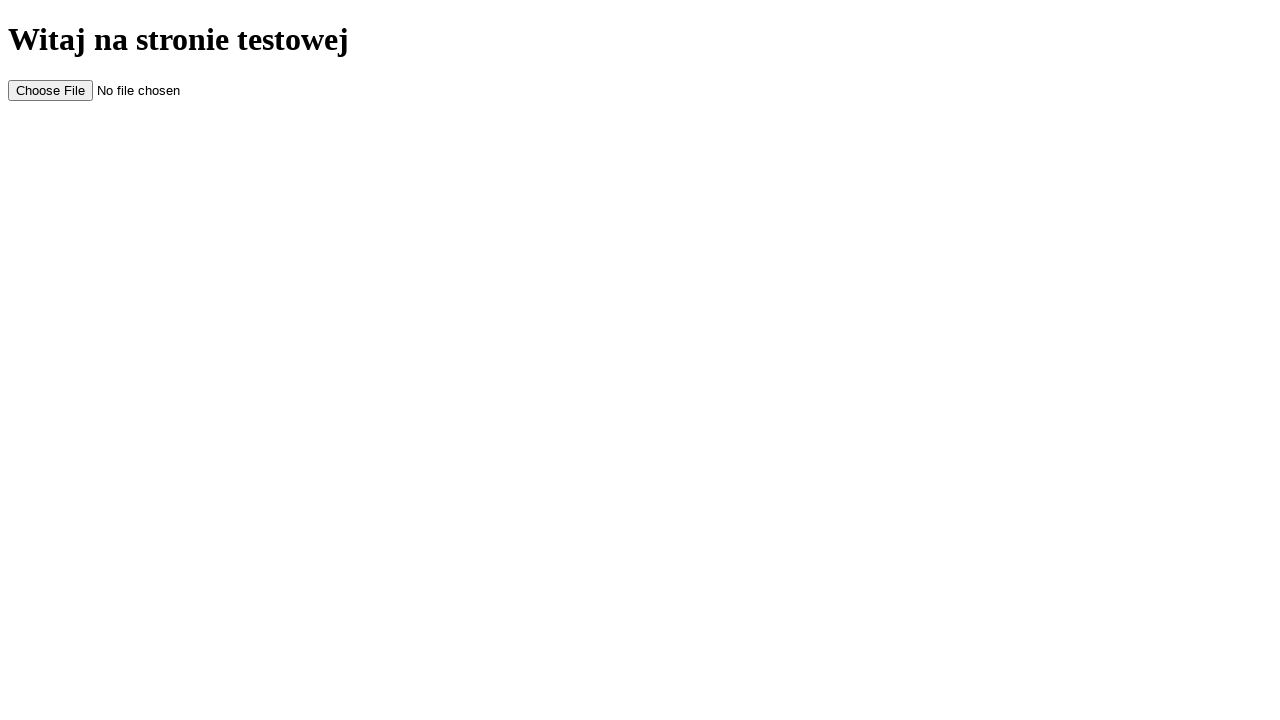

Uploaded test file using file input element
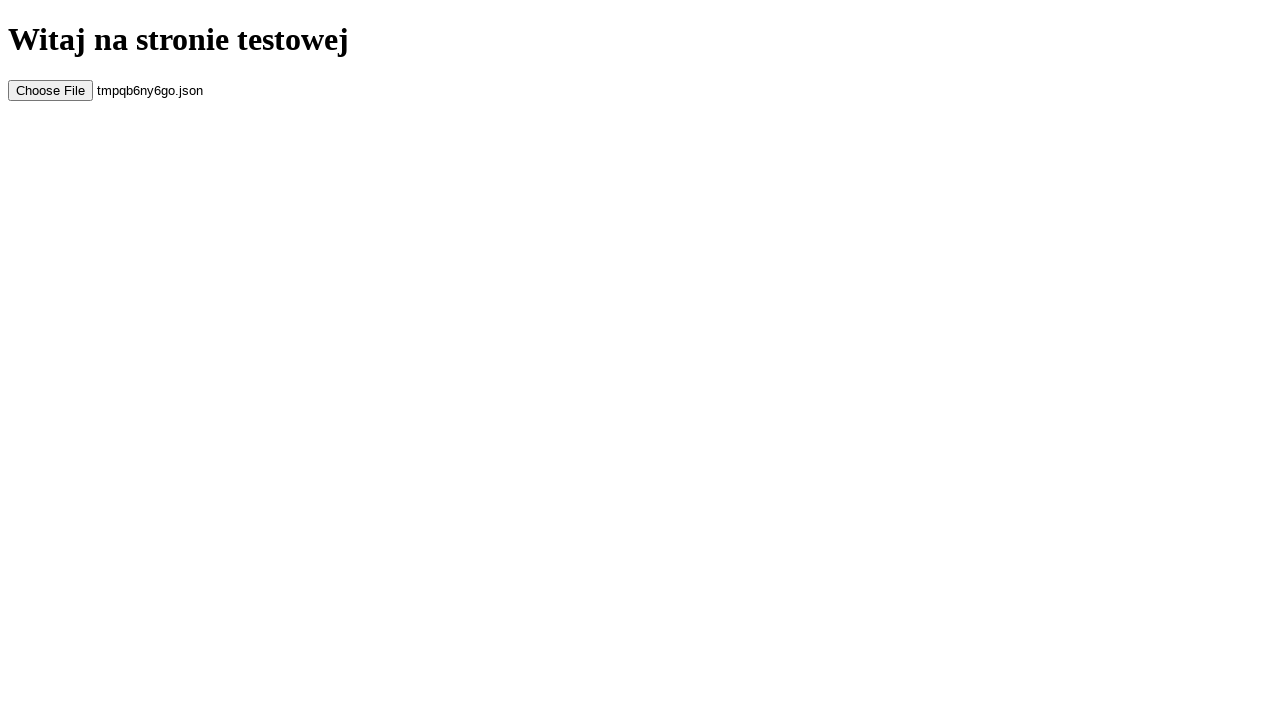

Cleaned up temporary test file
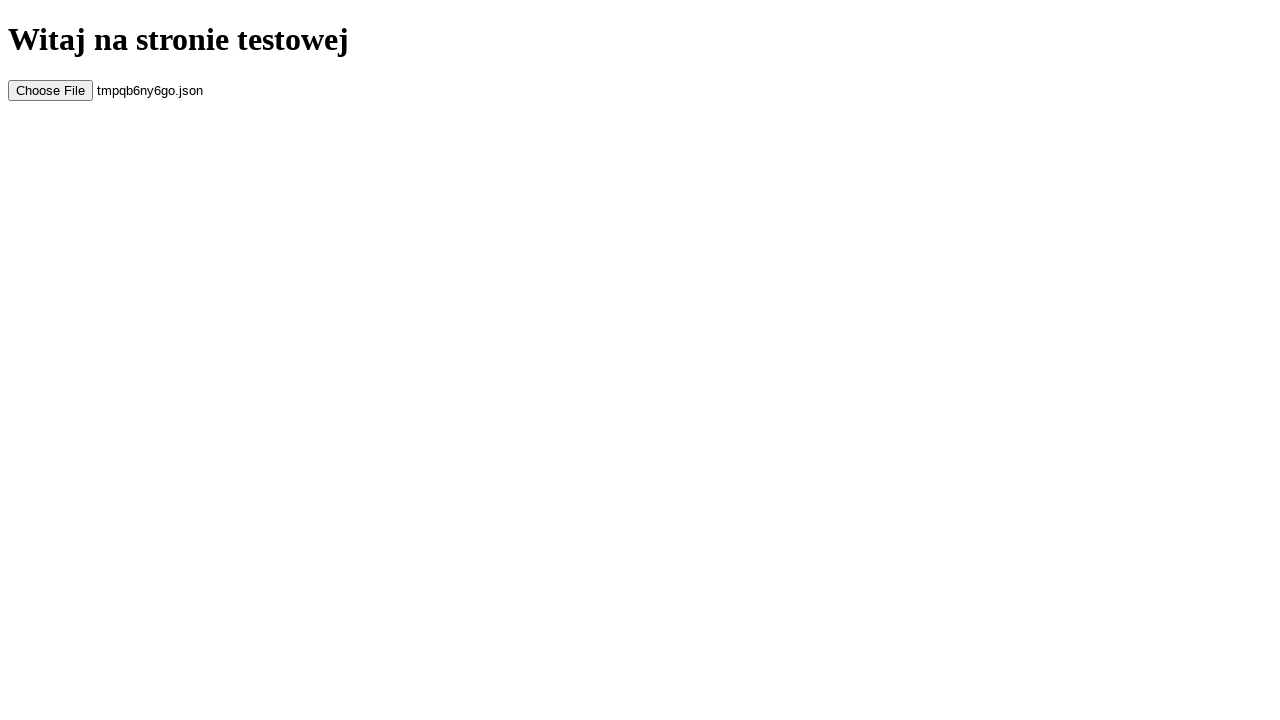

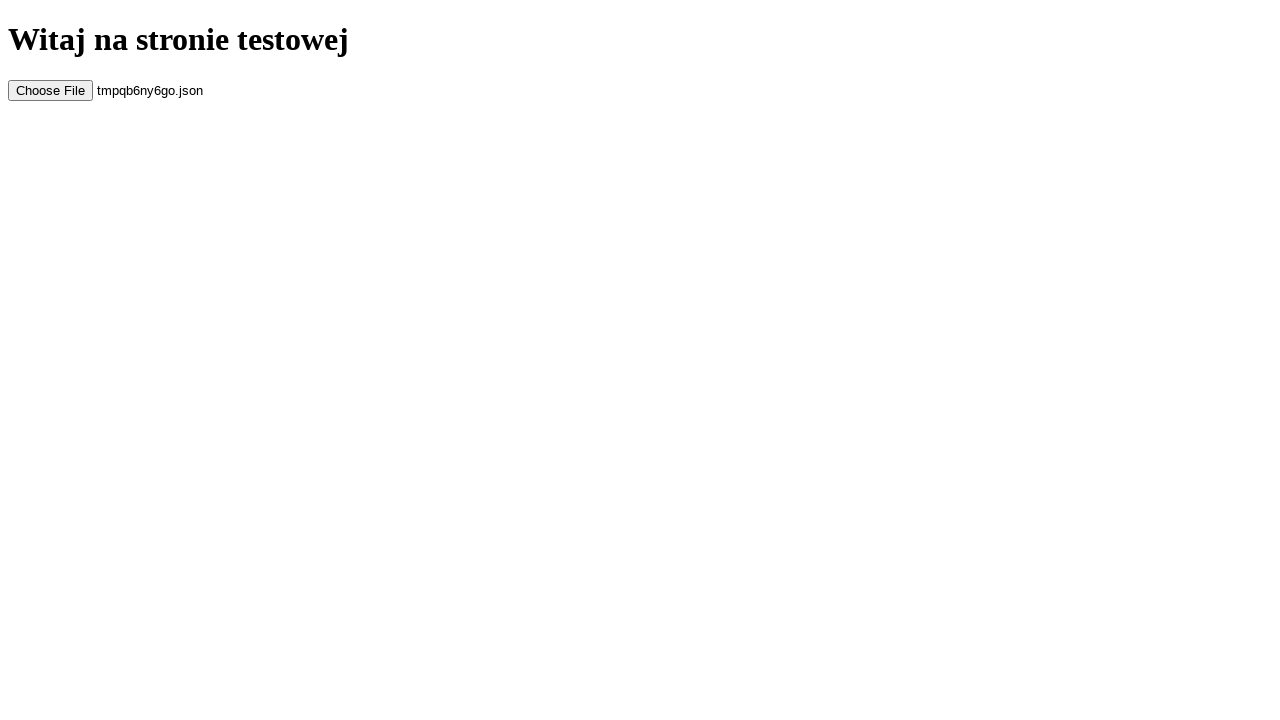